Tests an e-commerce flow by searching for a product (Brocolli), adding it to cart with increased quantity, applying a promo code, and completing the checkout process

Starting URL: https://rahulshettyacademy.com/seleniumPractise/#/

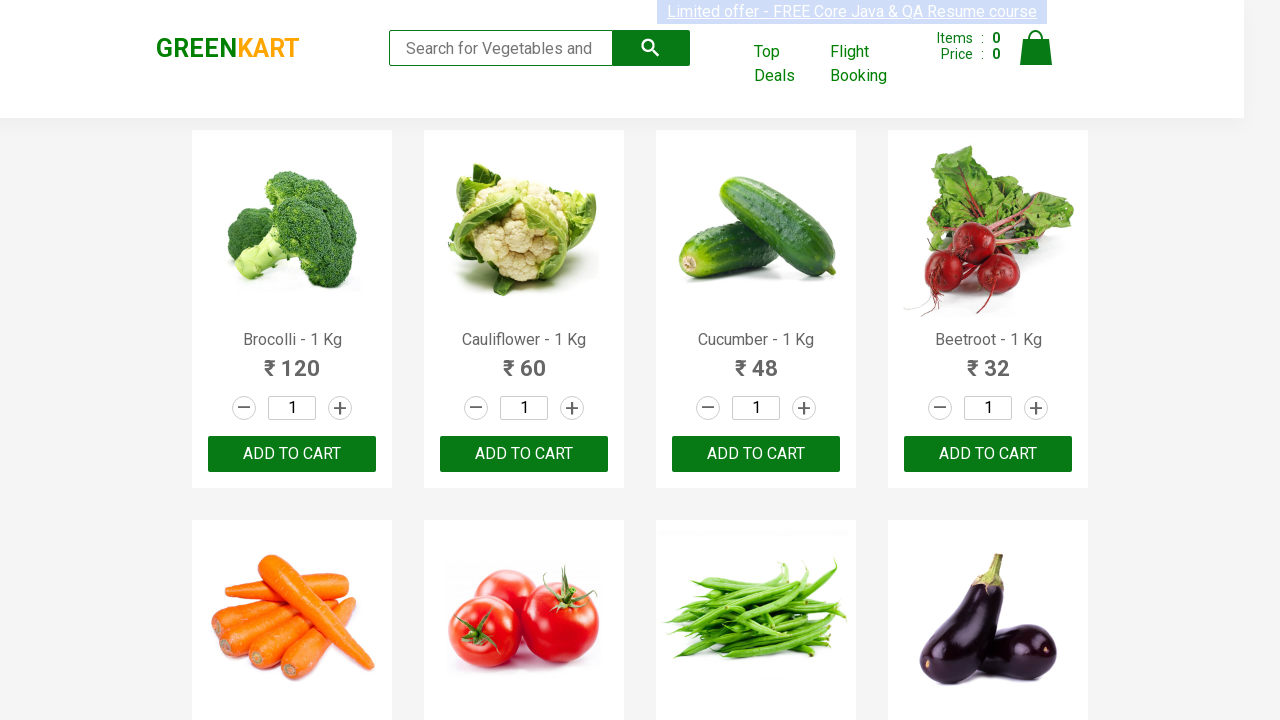

Filled search field with 'Brocolli' on .search-keyword
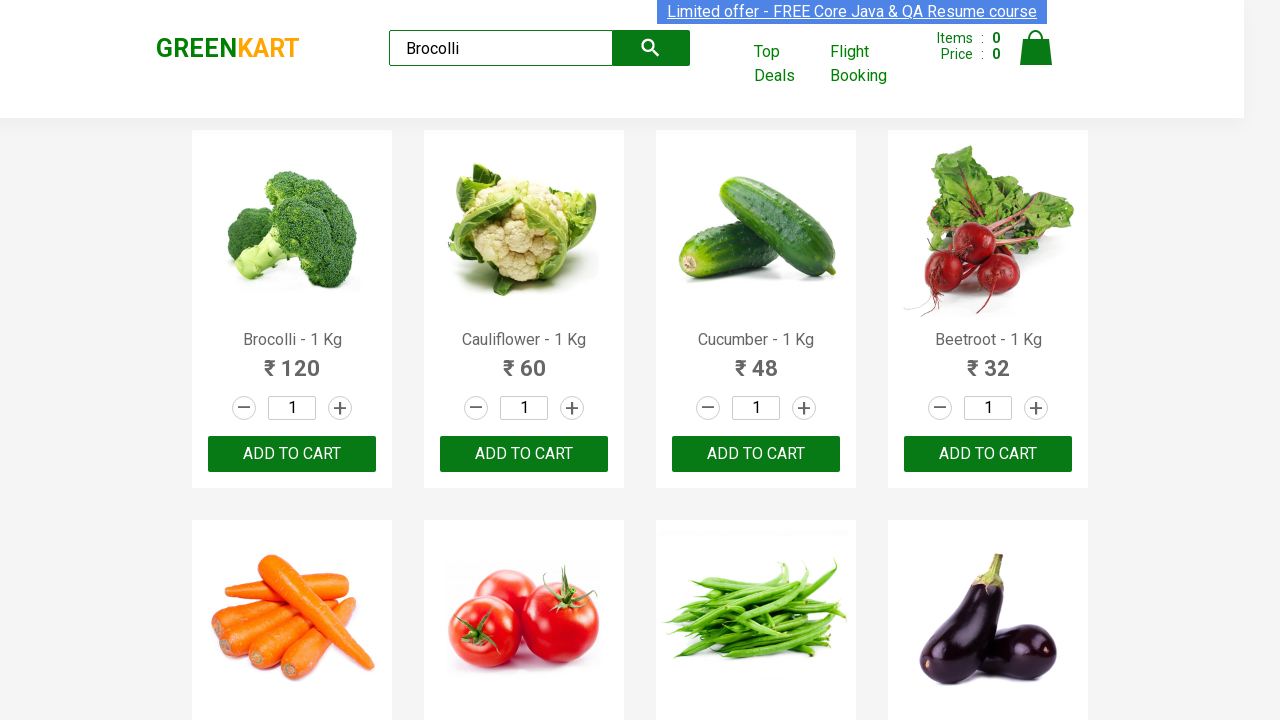

Brocolli product loaded and visible
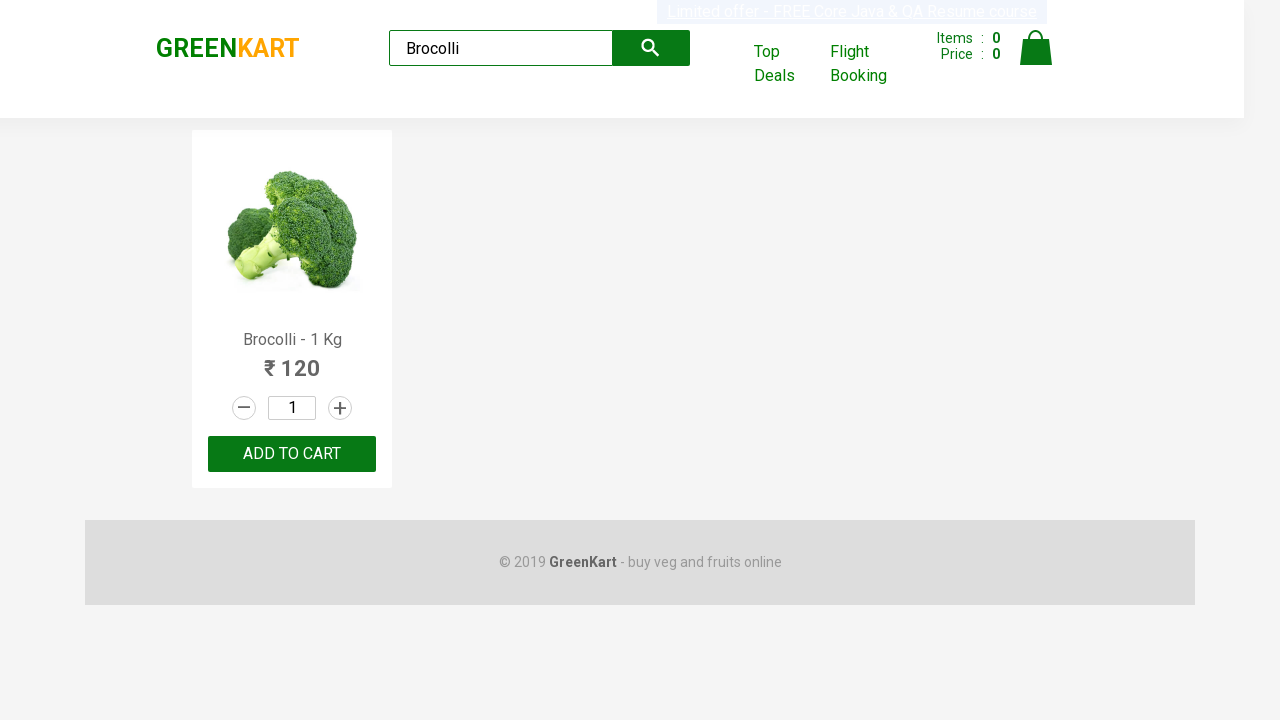

Clicked increment button first time to increase quantity at (340, 408) on .increment
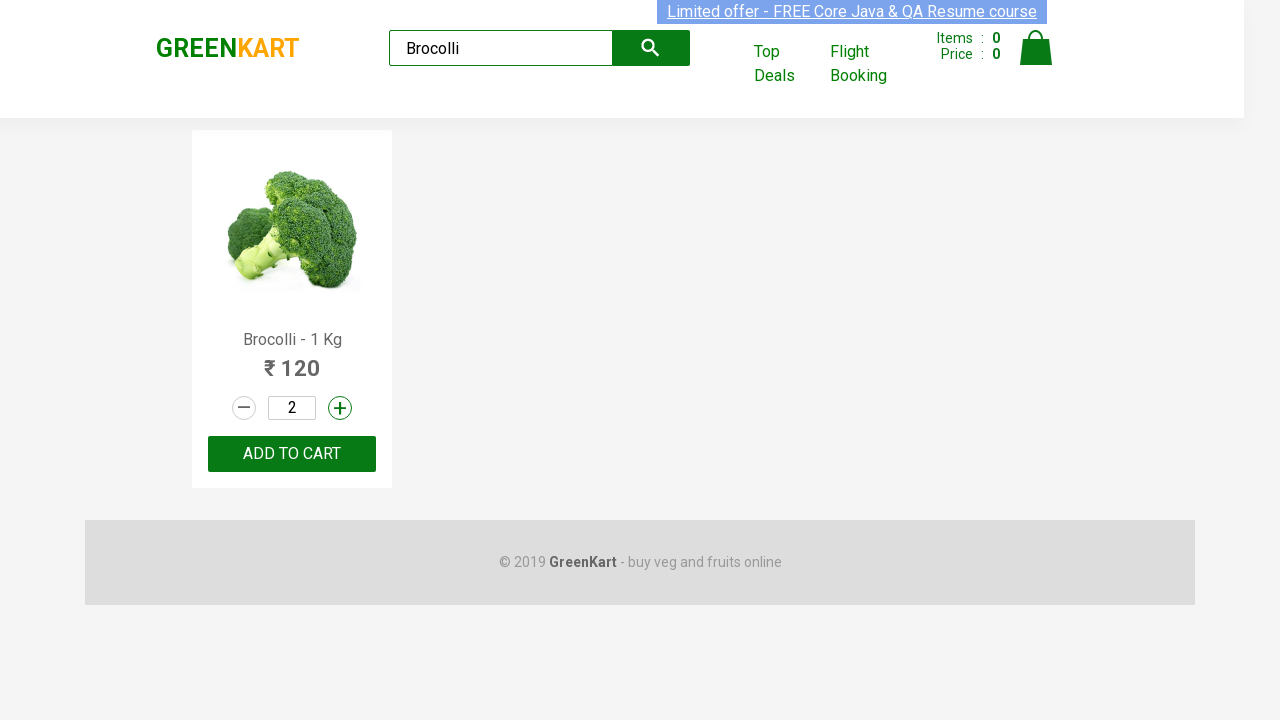

Clicked increment button second time to increase quantity further at (340, 408) on .increment
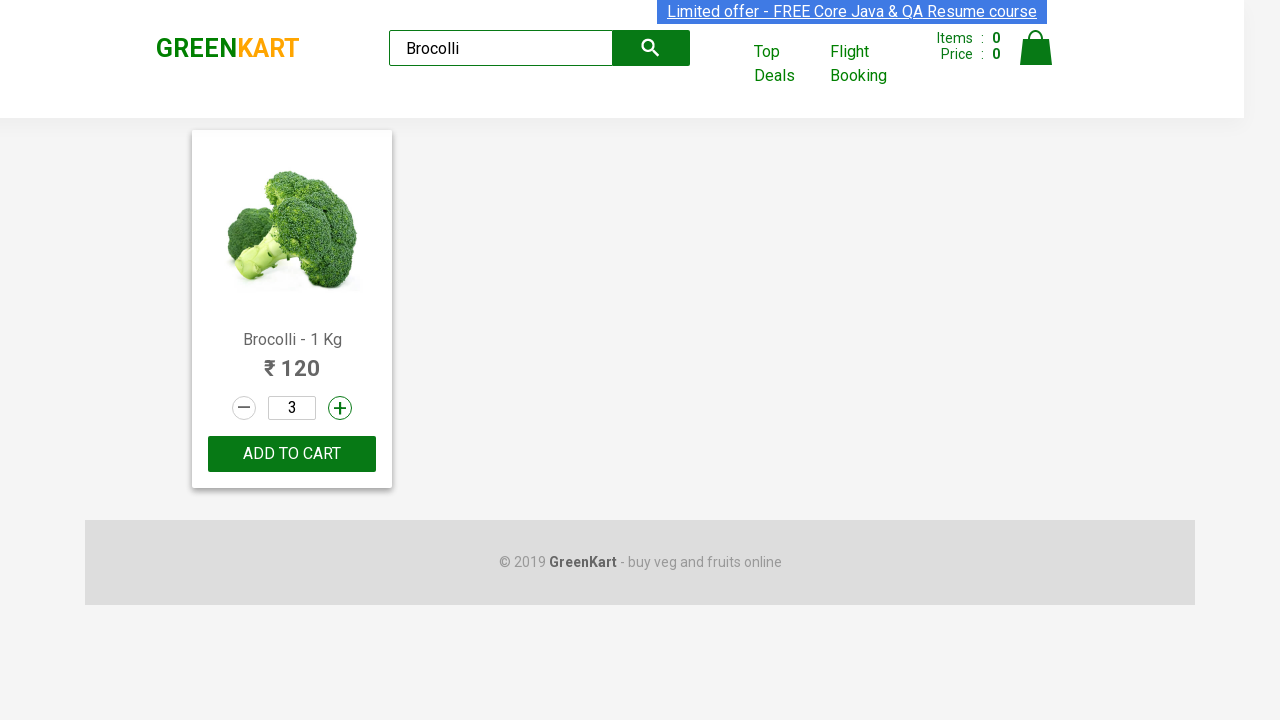

Added Brocolli product to cart at (292, 454) on .product:visible button
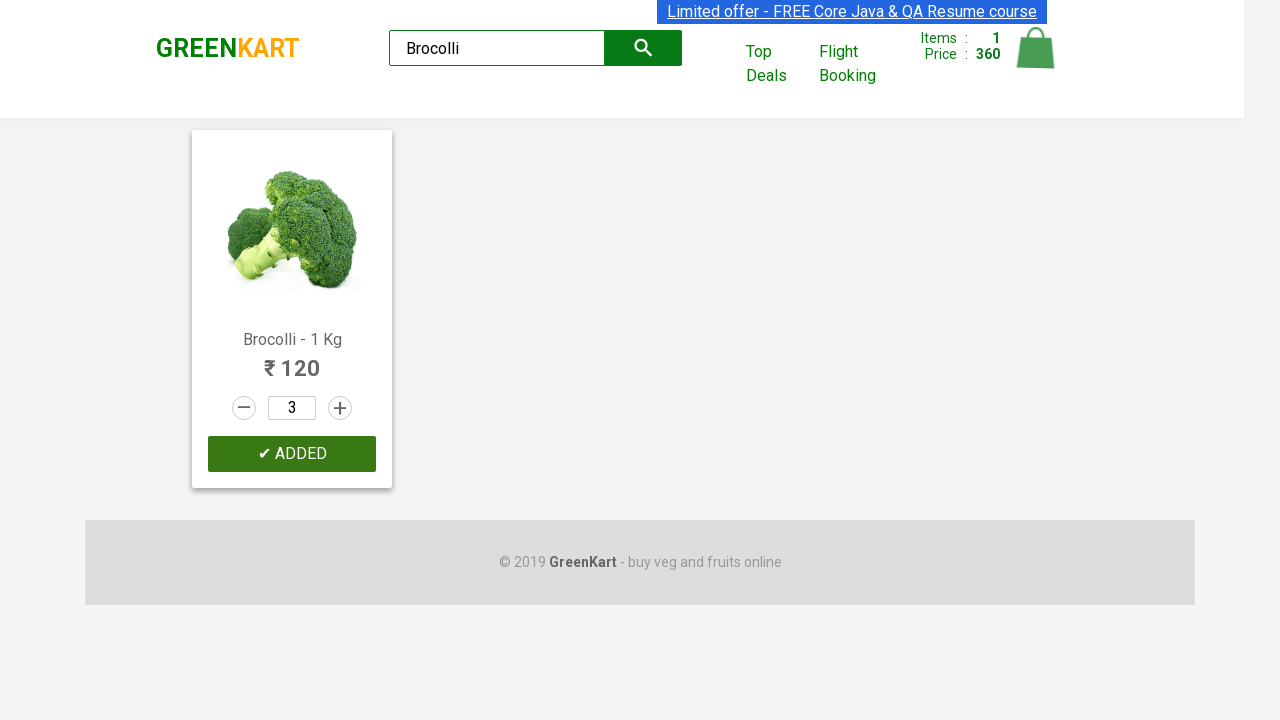

Clicked cart icon to view cart at (1036, 59) on .cart-icon
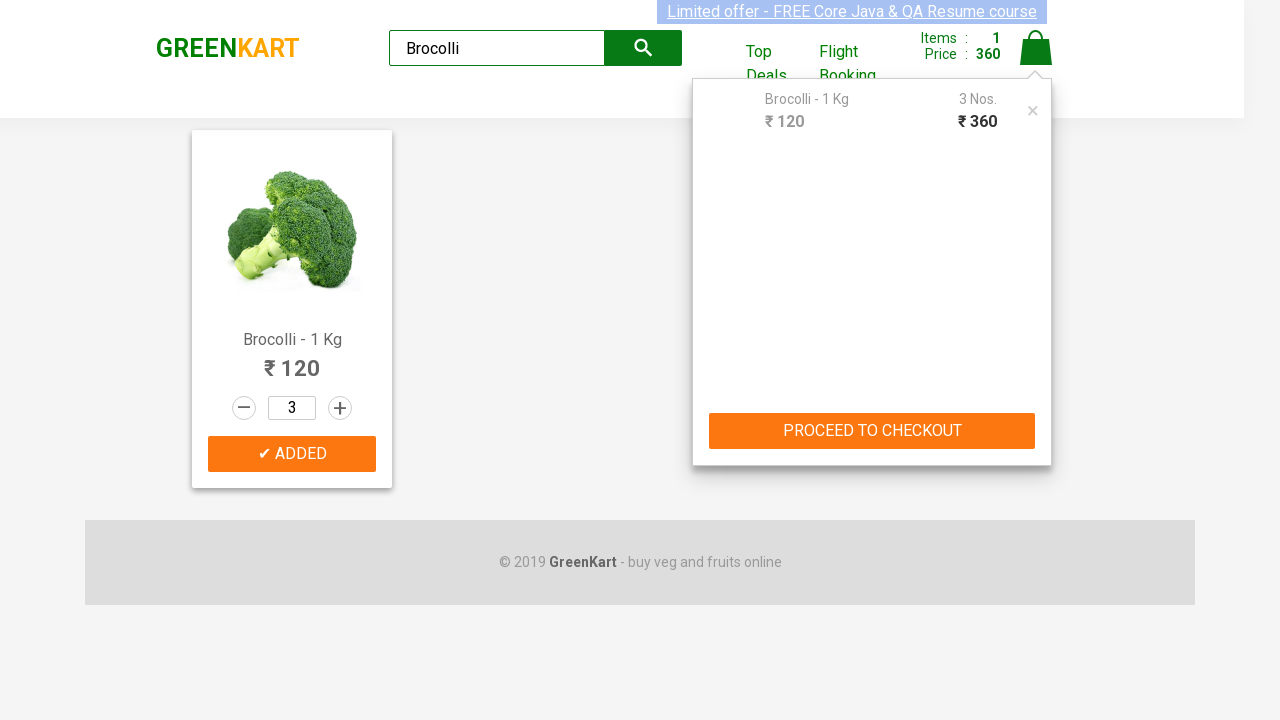

Clicked PROCEED TO CHECKOUT button at (872, 431) on text=PROCEED TO CHECKOUT
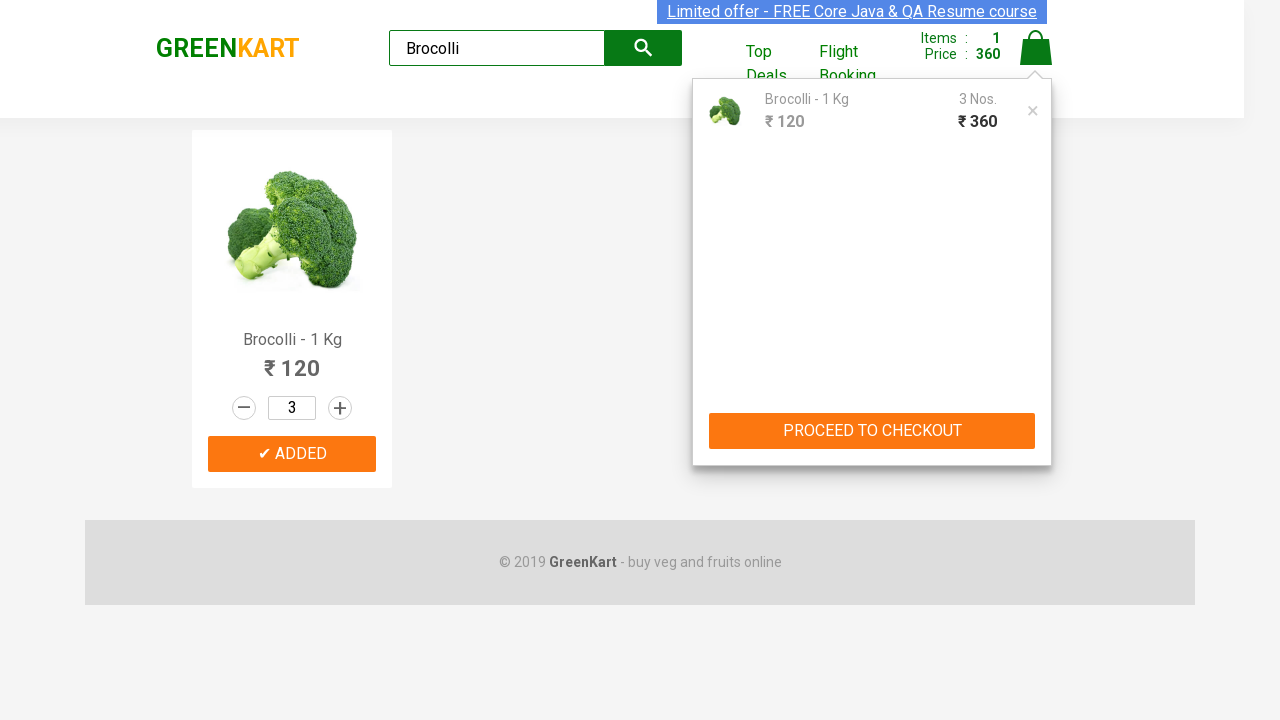

Filled promo code field with 'FAKEPROMO' on .promoCode
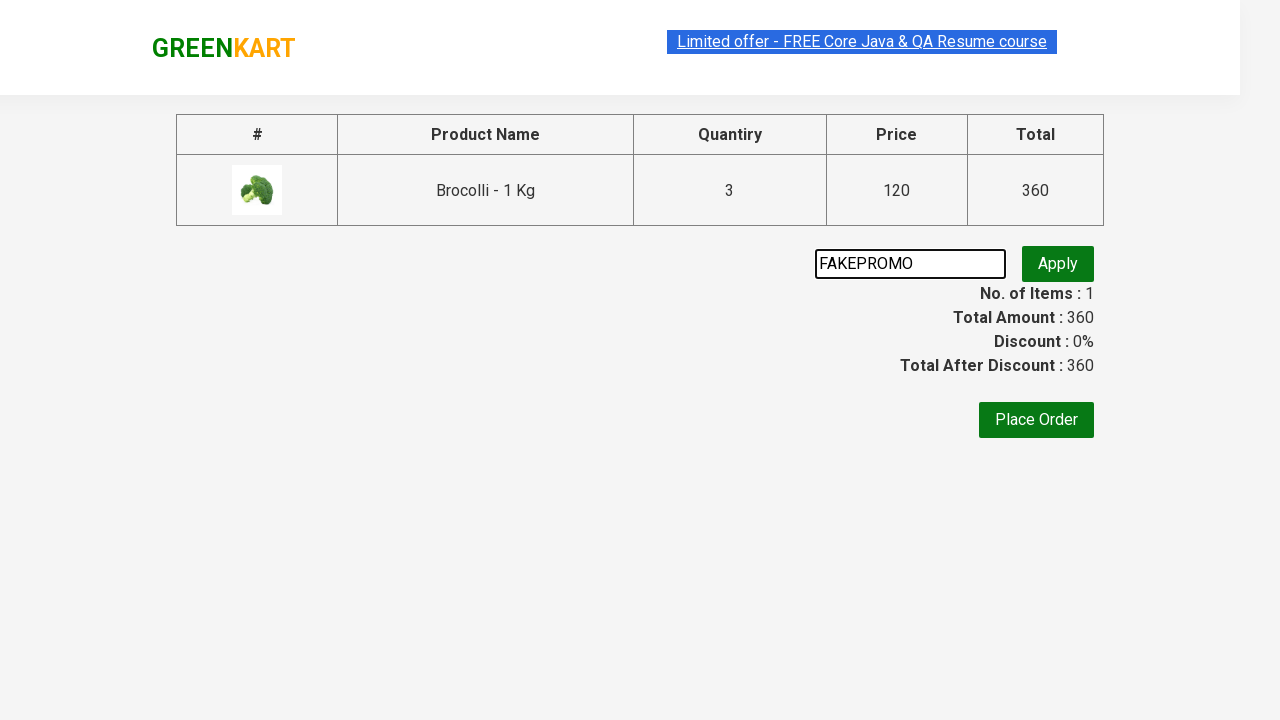

Clicked promo code apply button at (1058, 264) on .promoBtn
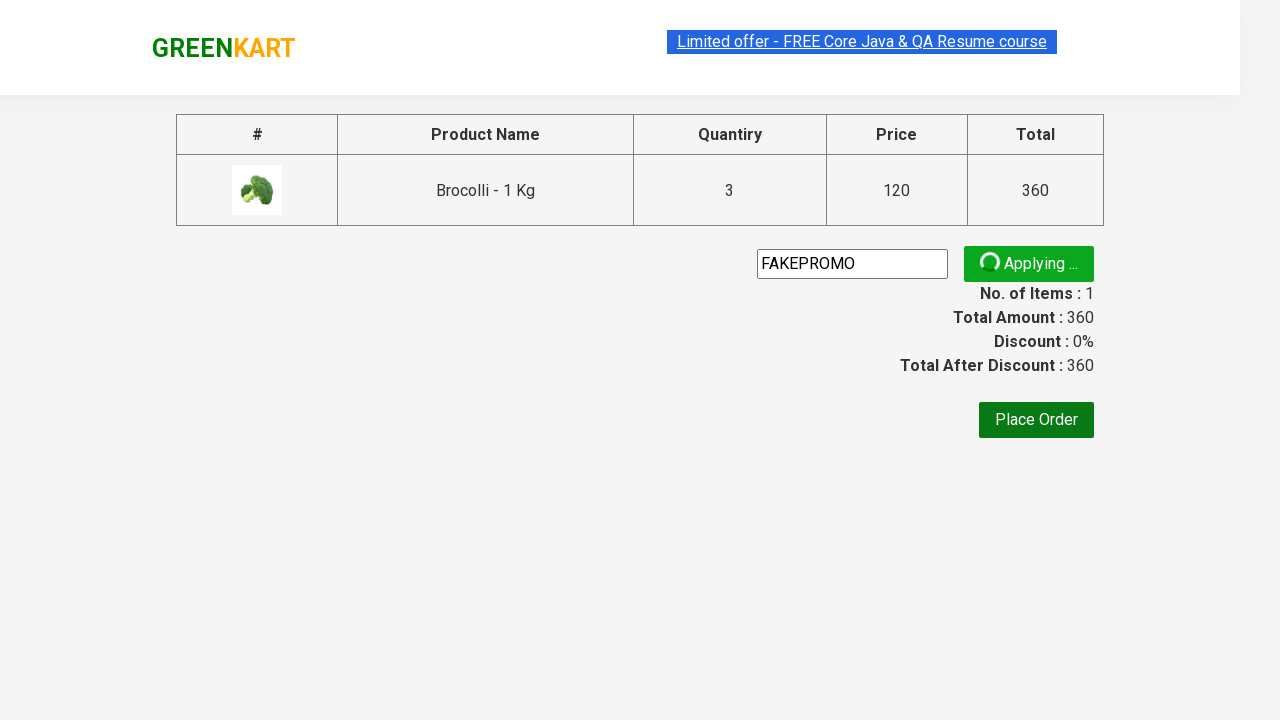

Invalid promo code message displayed
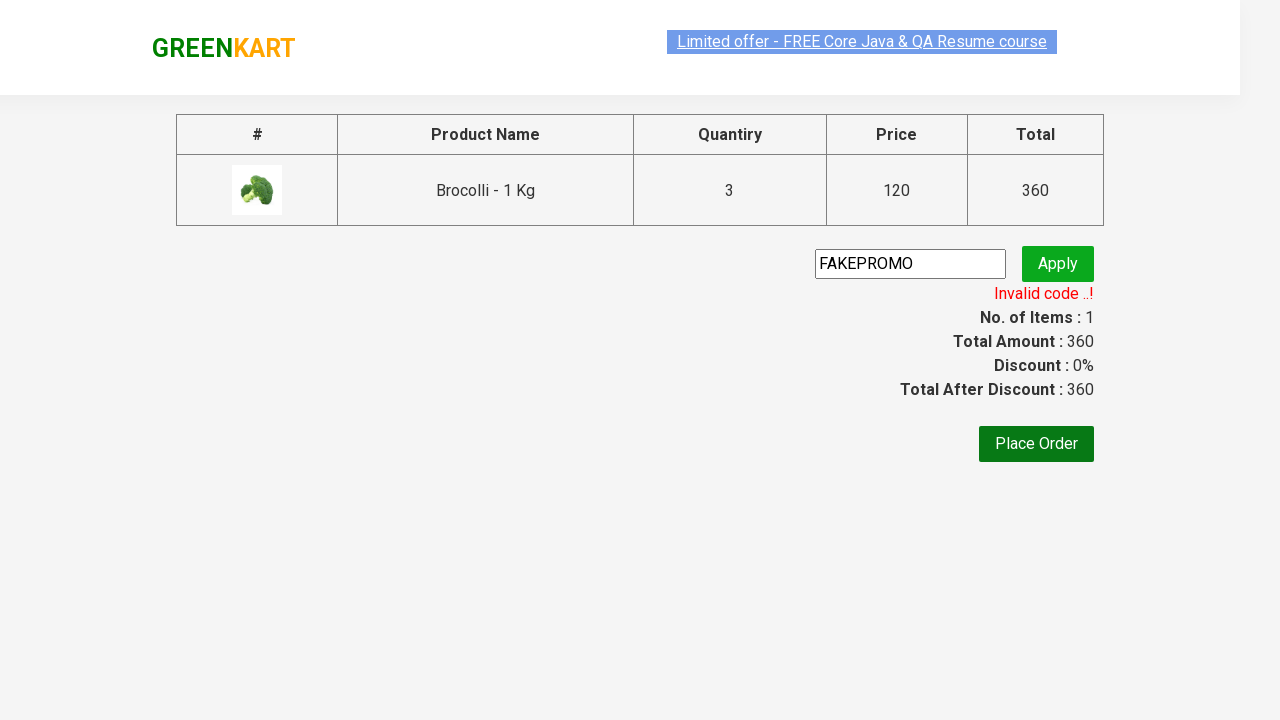

Clicked Place Order button at (1036, 444) on text=Place Order
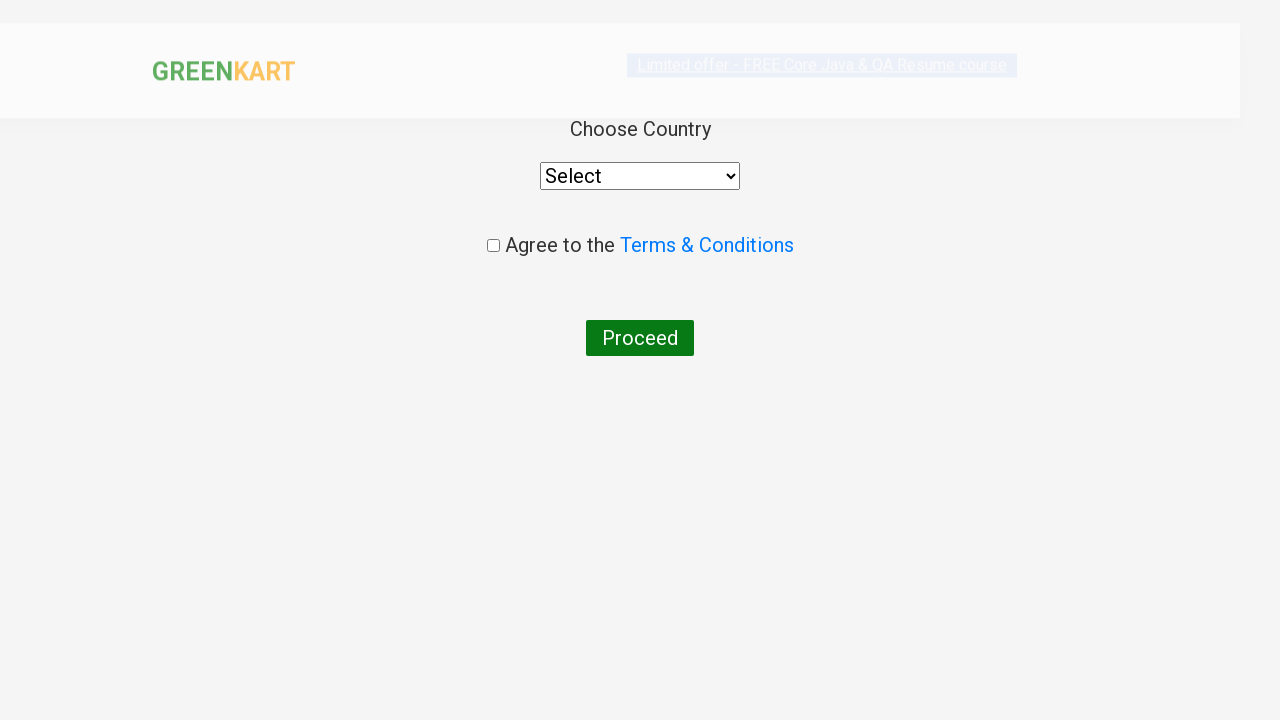

Selected 'Armenia' from country dropdown on select
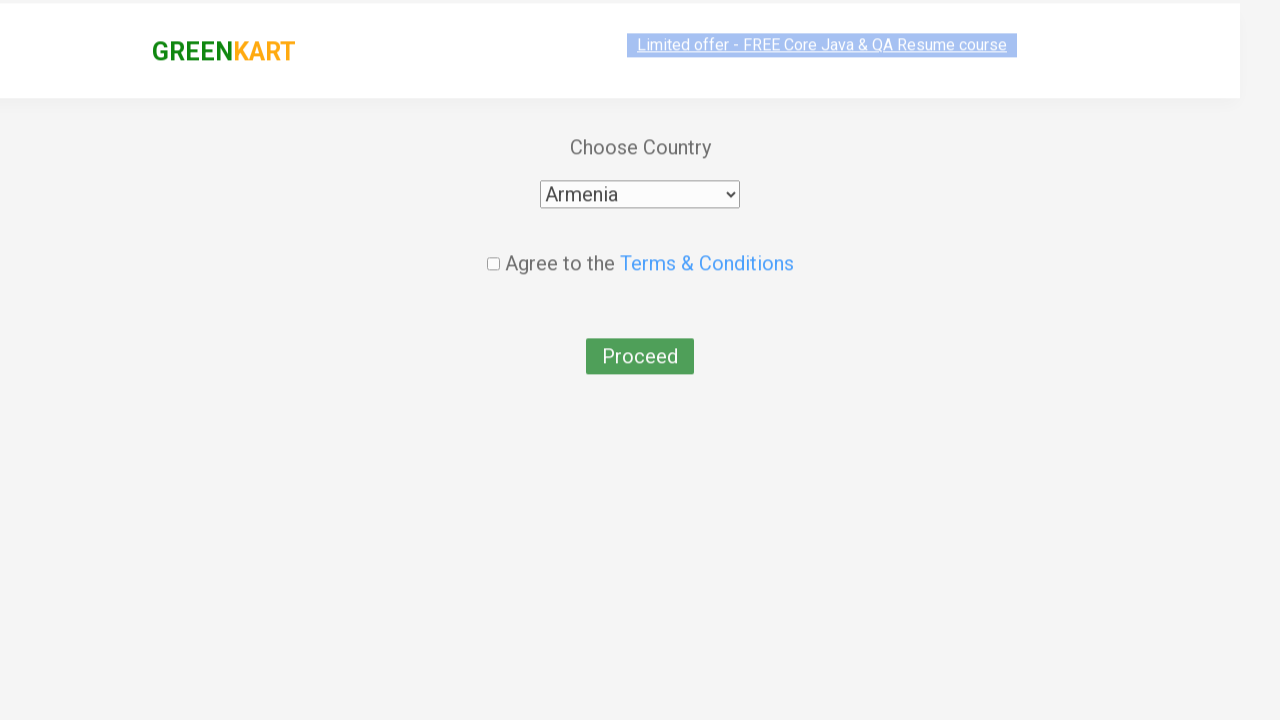

Checked terms and conditions agreement checkbox at (493, 246) on .chkAgree
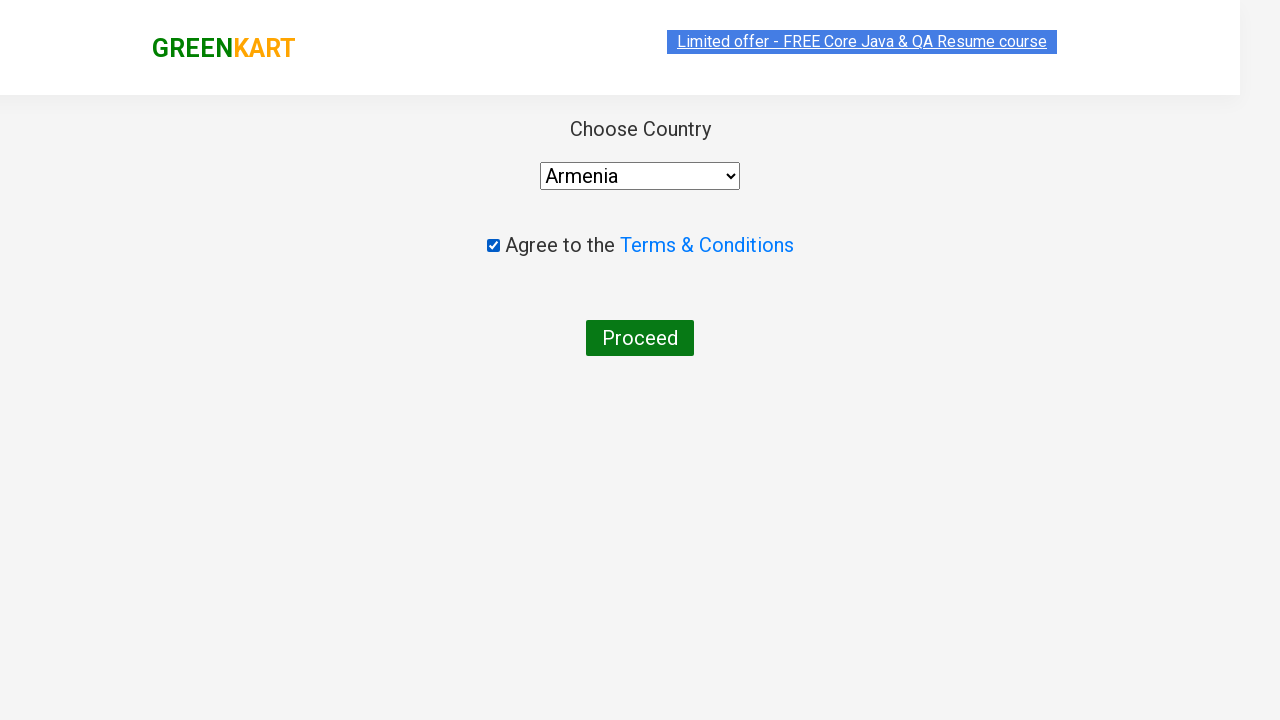

Clicked Proceed button to complete order at (640, 338) on text=Proceed
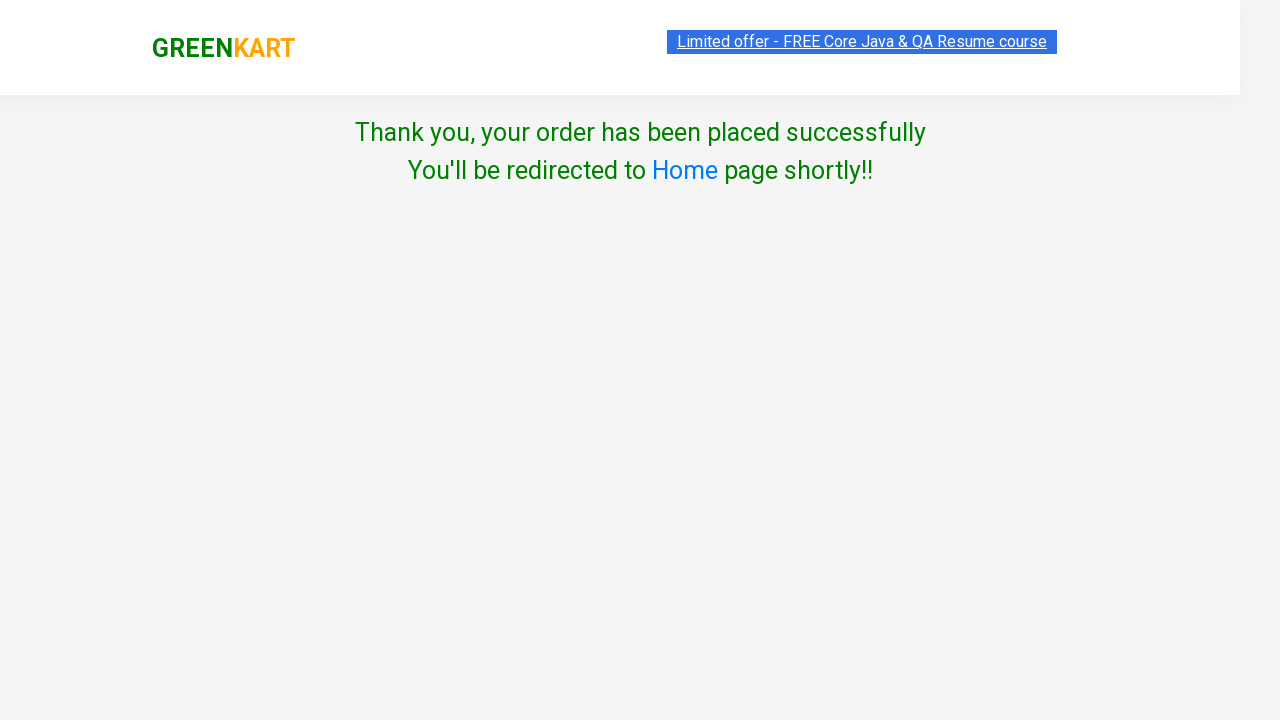

Order confirmation page displayed with 'Thank you' message
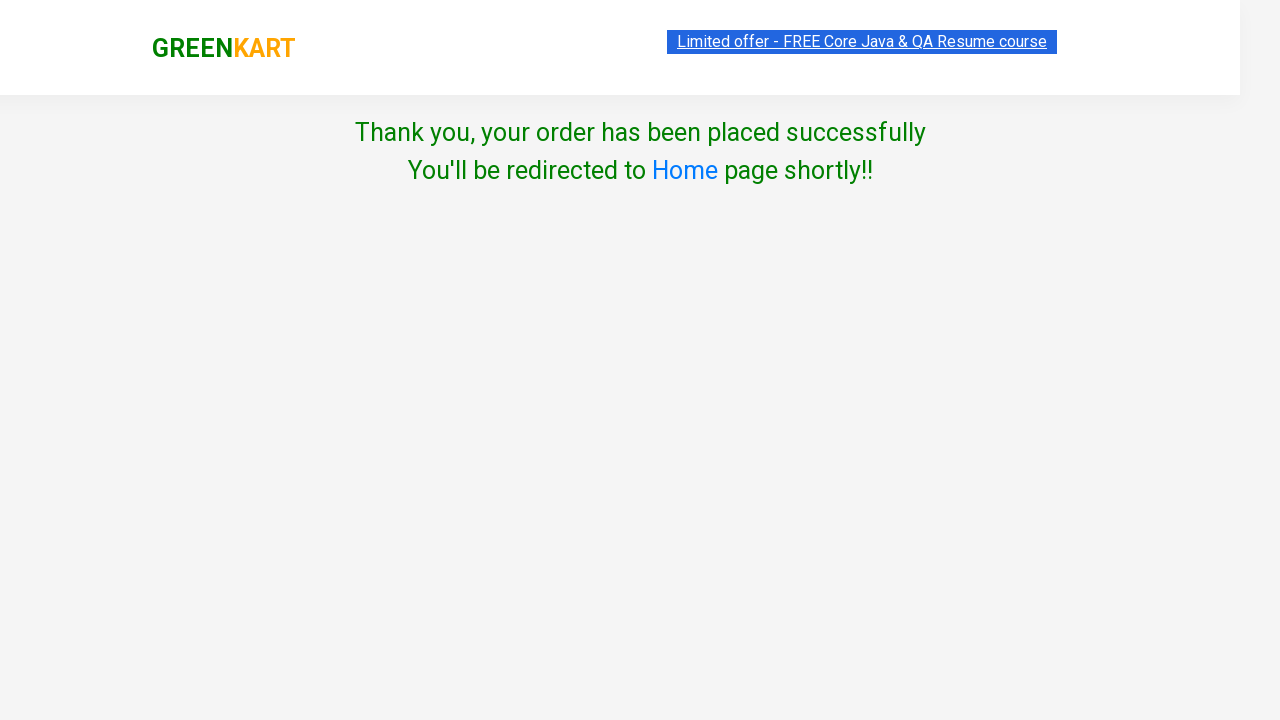

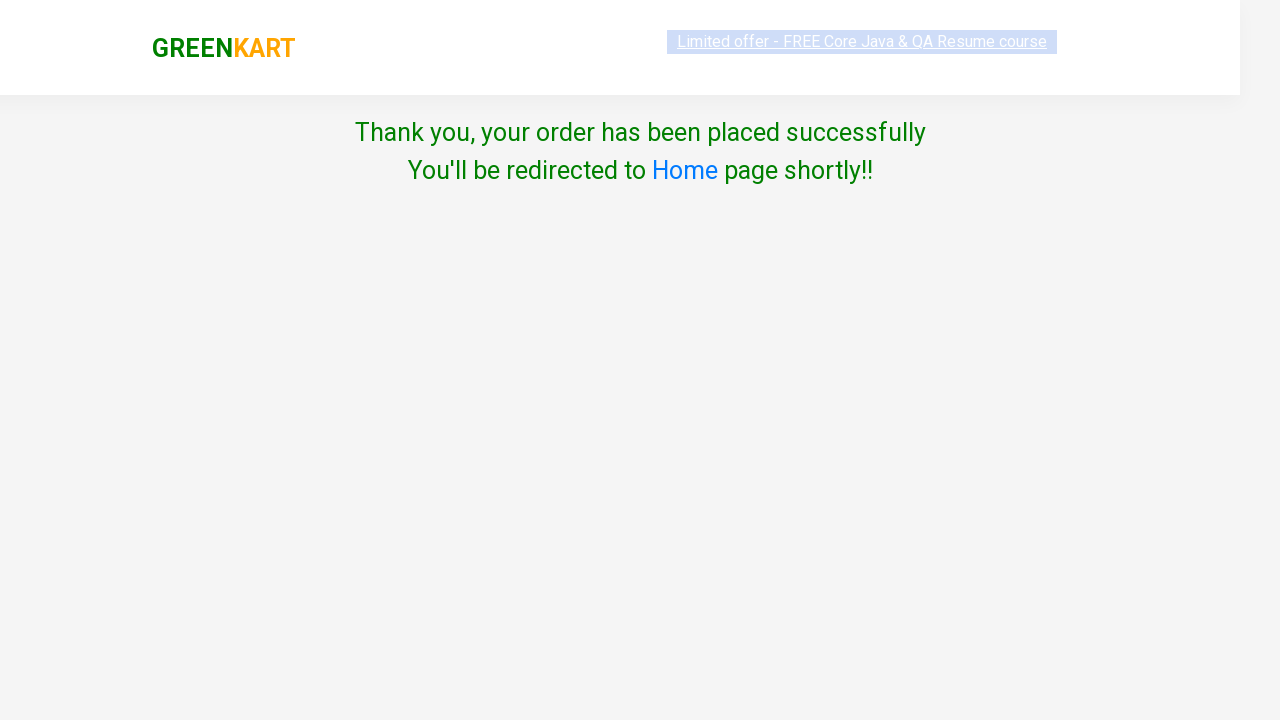